Tests that minimum order amount information is displayed when adding an item to cart from the Wok section

Starting URL: https://dostaevsky.ru/

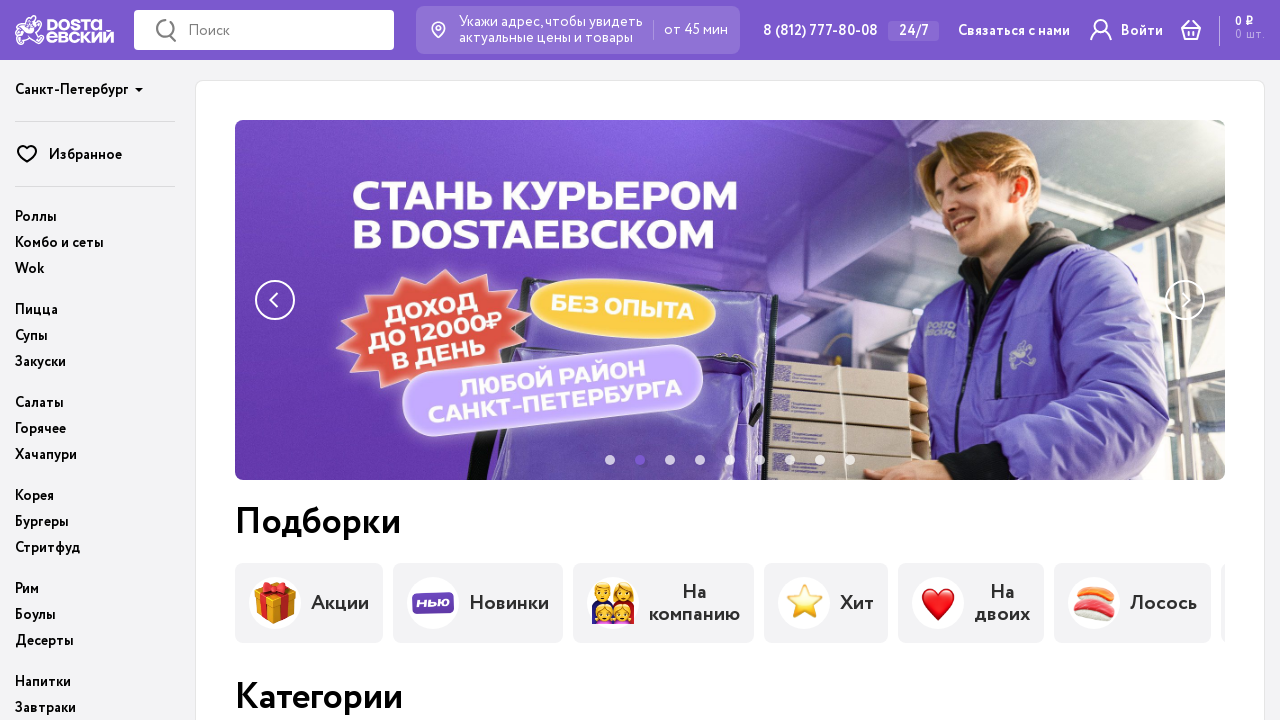

Clicked Wok section in main navigation at (95, 269) on .main-nav__link >> internal:has-text="Wok"i
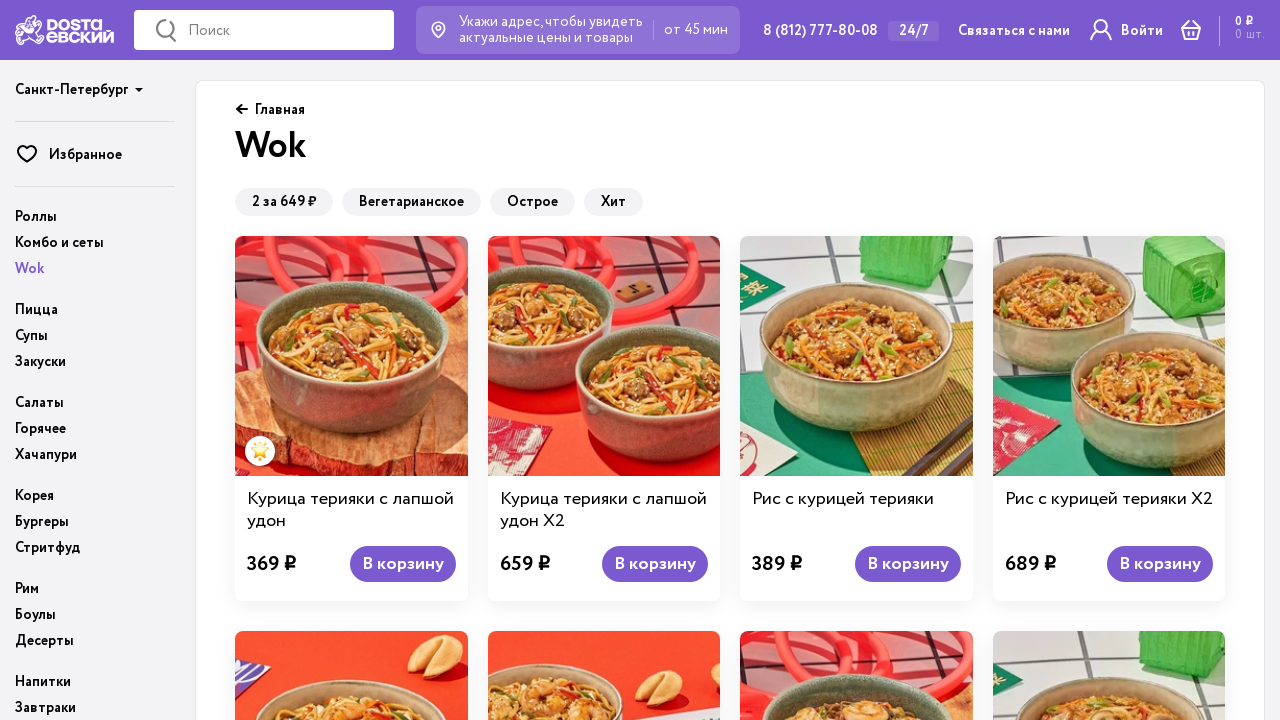

Catalog items loaded in Wok section
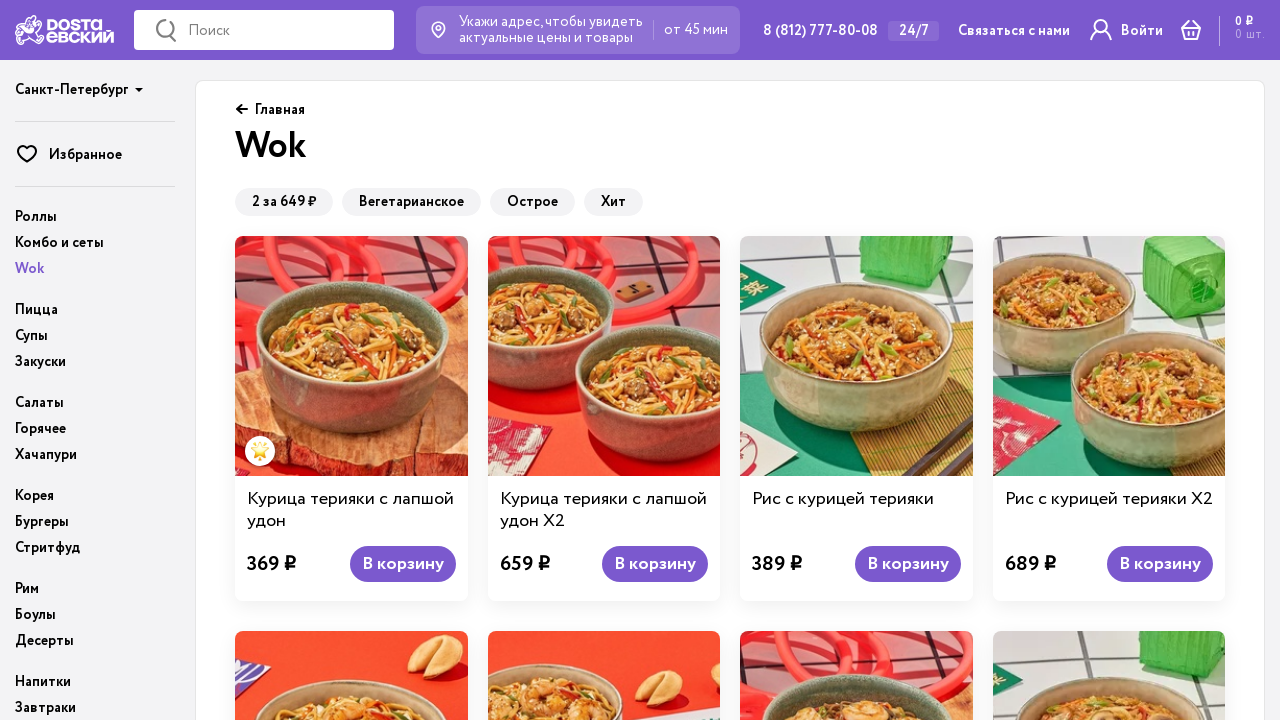

Added first catalog item to cart at (402, 564) on .catalog-list__item >> nth=0 >> [type='button']
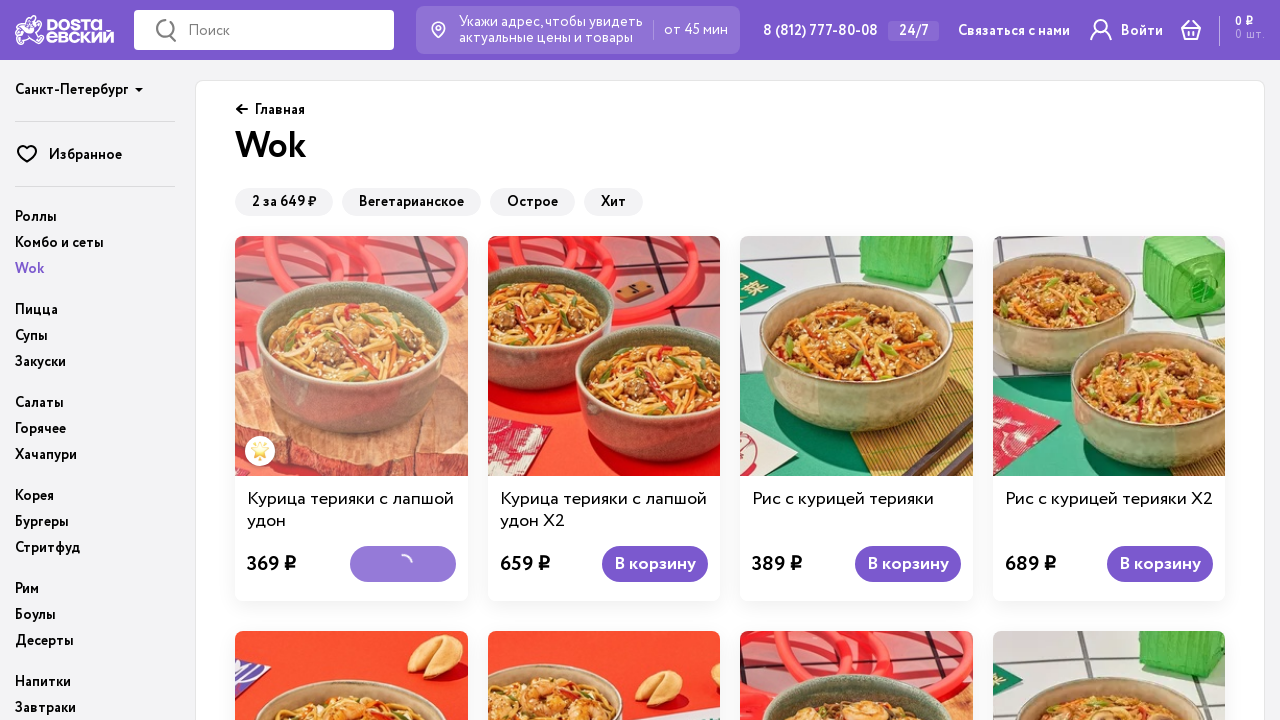

Opened cart by clicking cart icon at (1197, 30) on .catalog-cart__icon
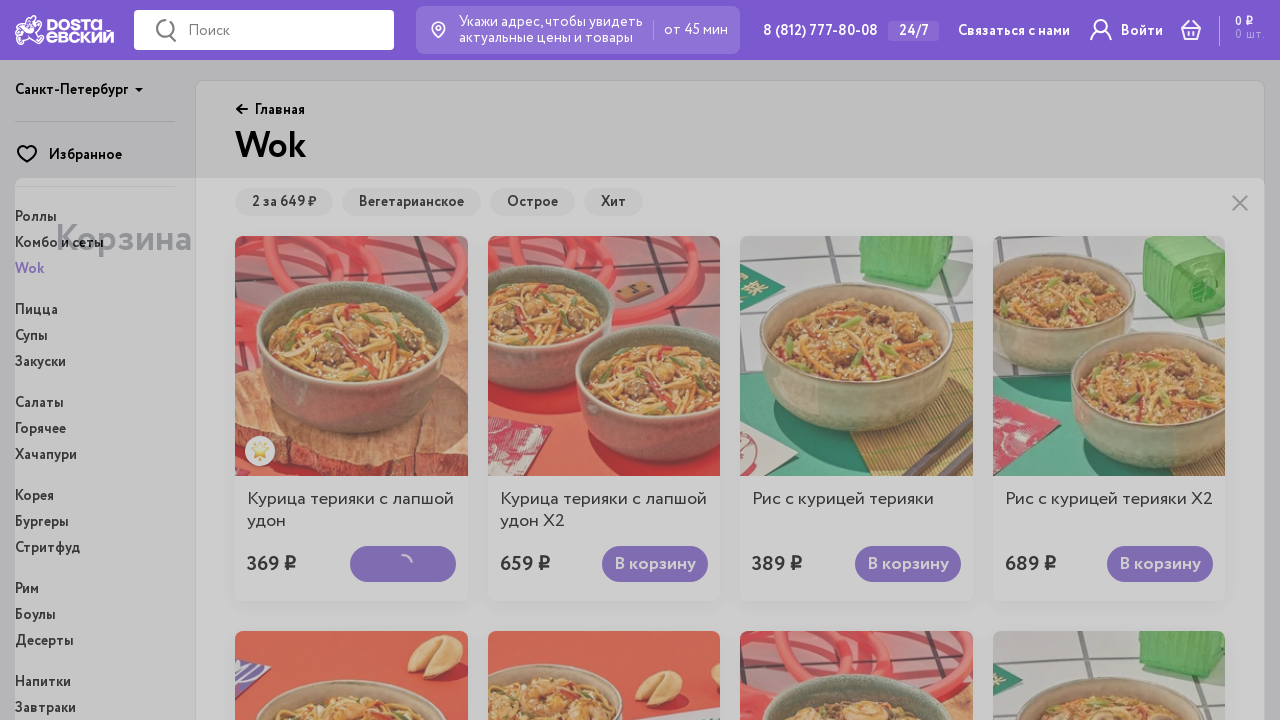

Minimum order amount information displayed in cart
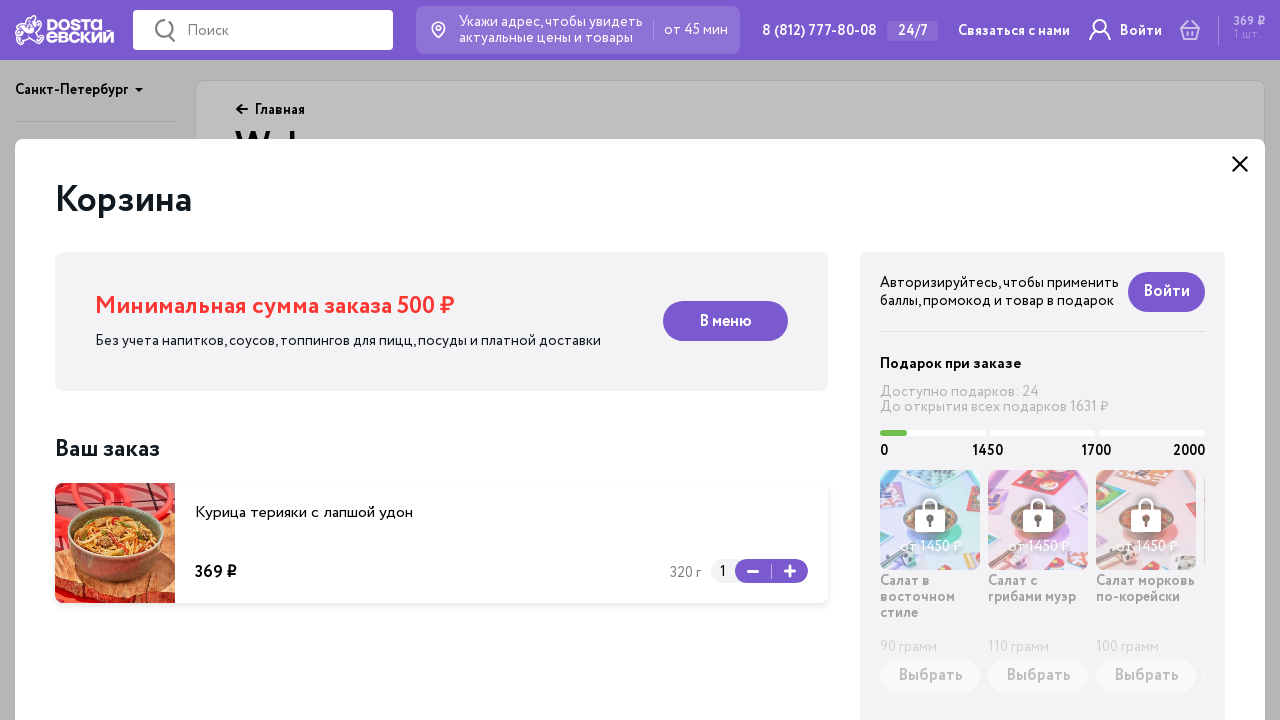

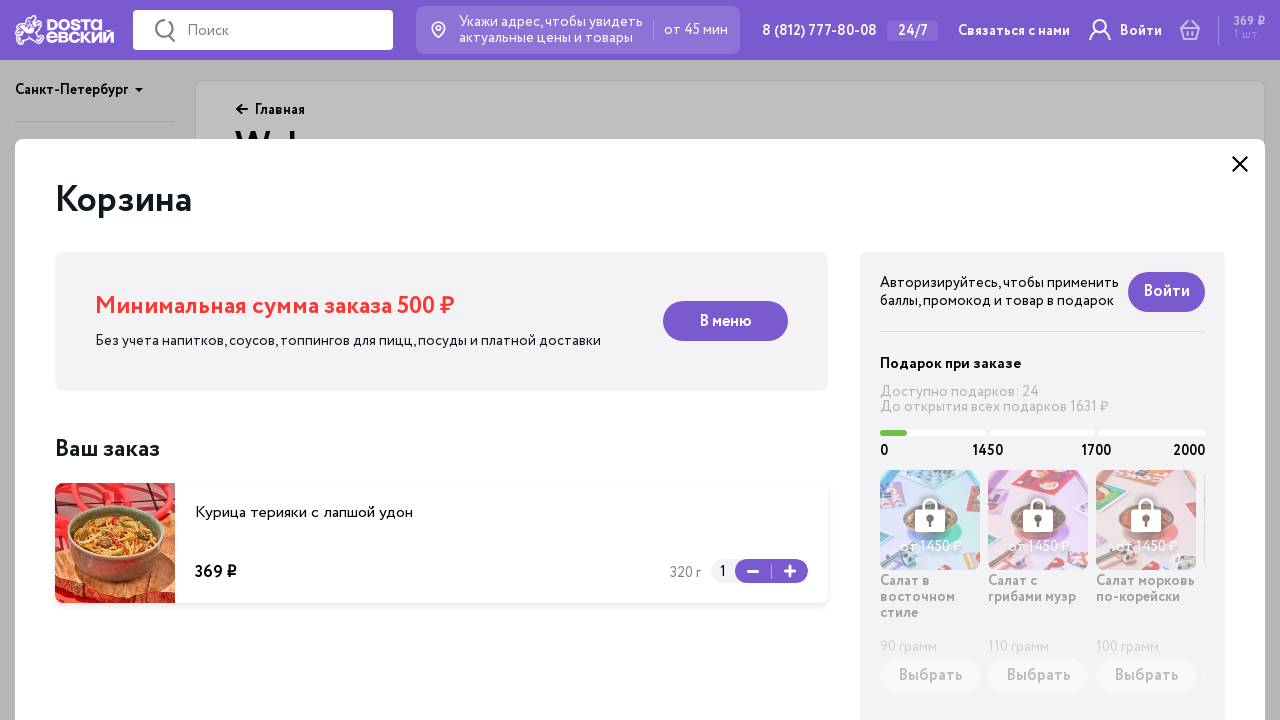